Tests window switching functionality by opening a new tab, switching between windows, and returning to the original window

Starting URL: https://formy-project.herokuapp.com/switch-window

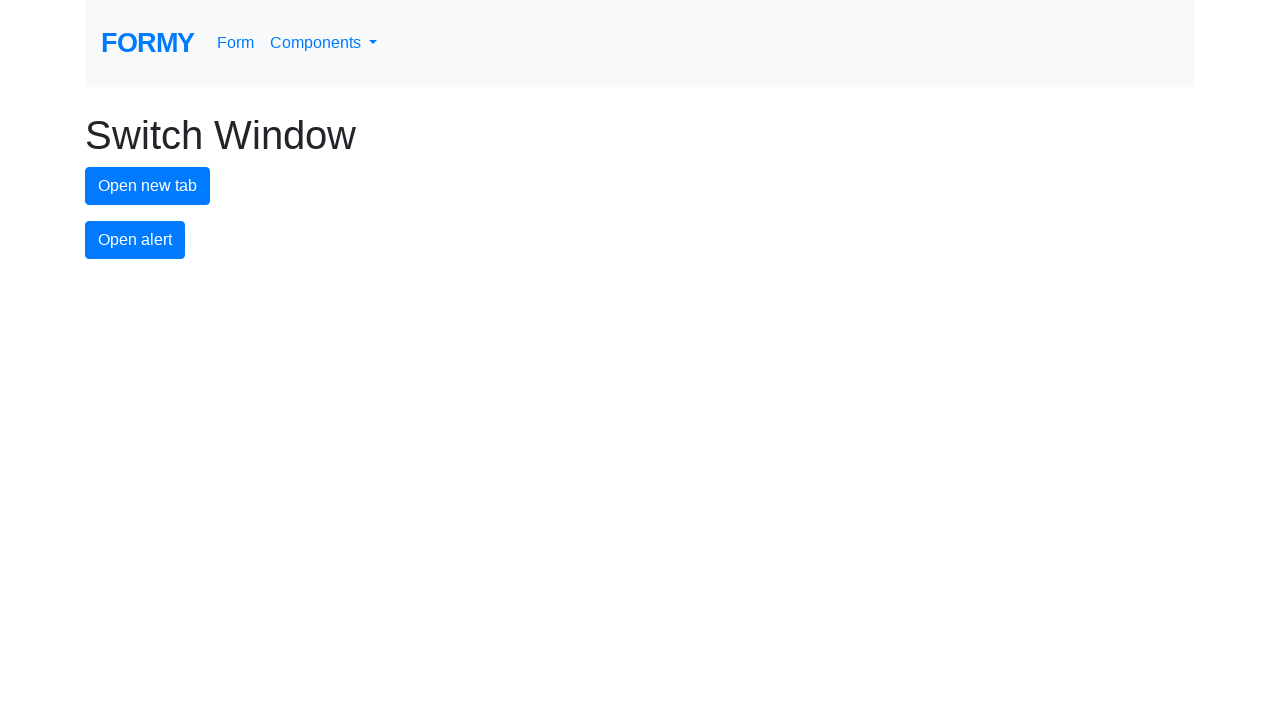

Clicked button to open new tab at (148, 186) on #new-tab-button
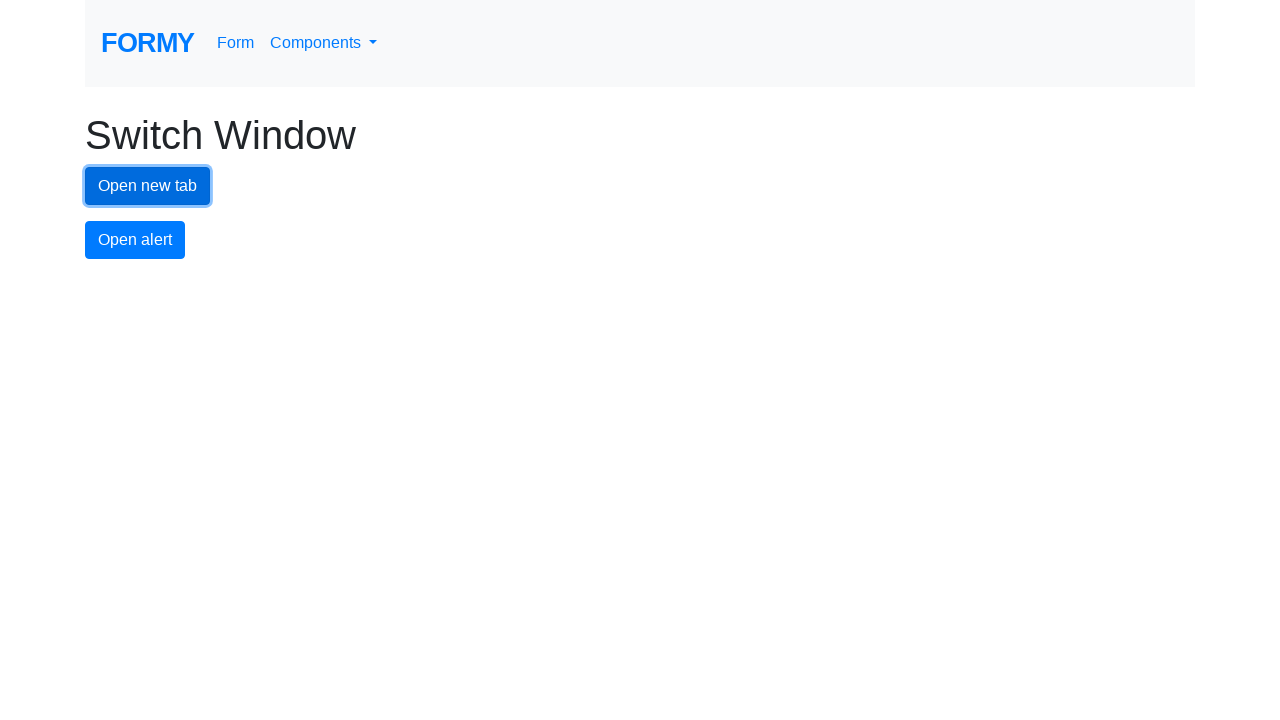

Waited 1 second for new tab to open
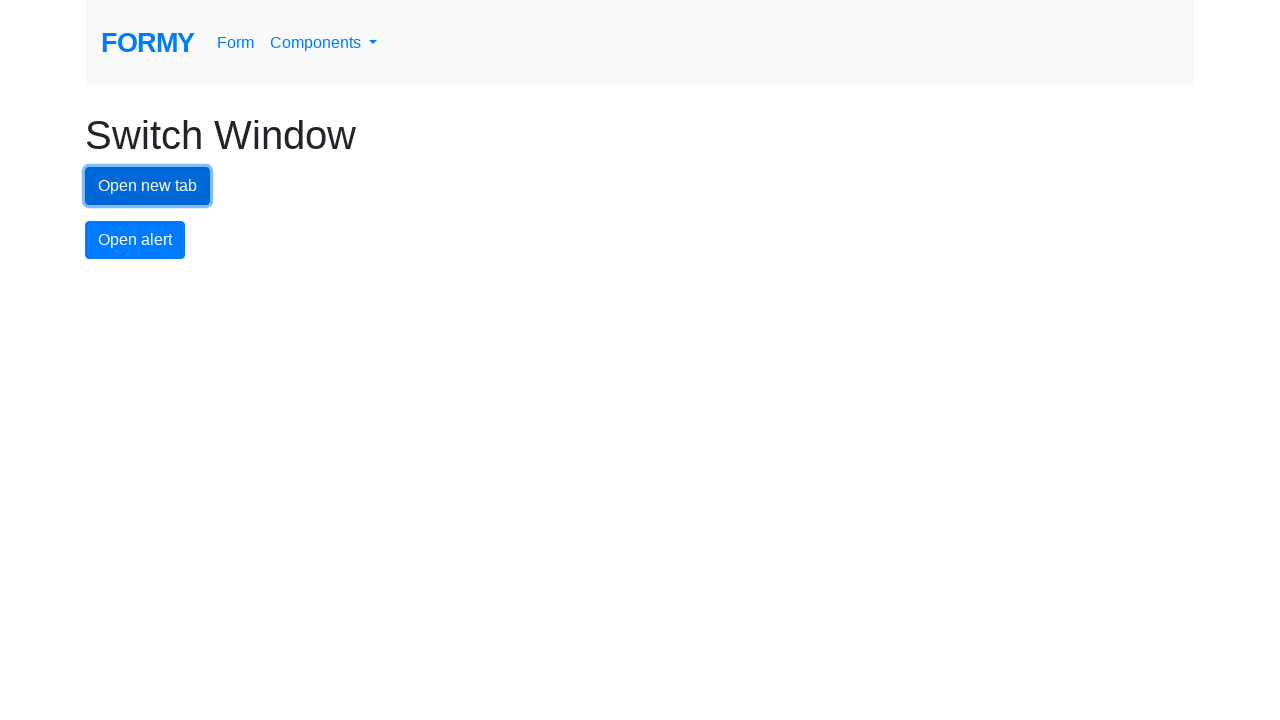

Retrieved all open pages in context
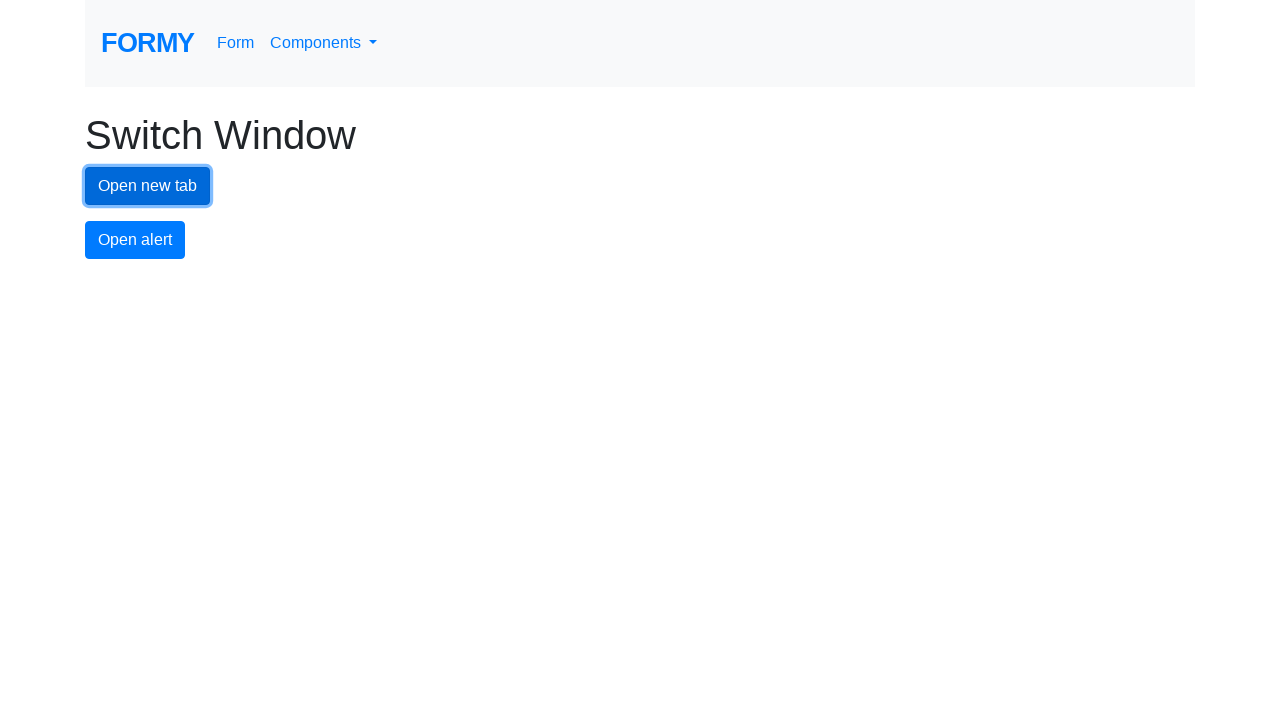

Switched focus to newly opened tab
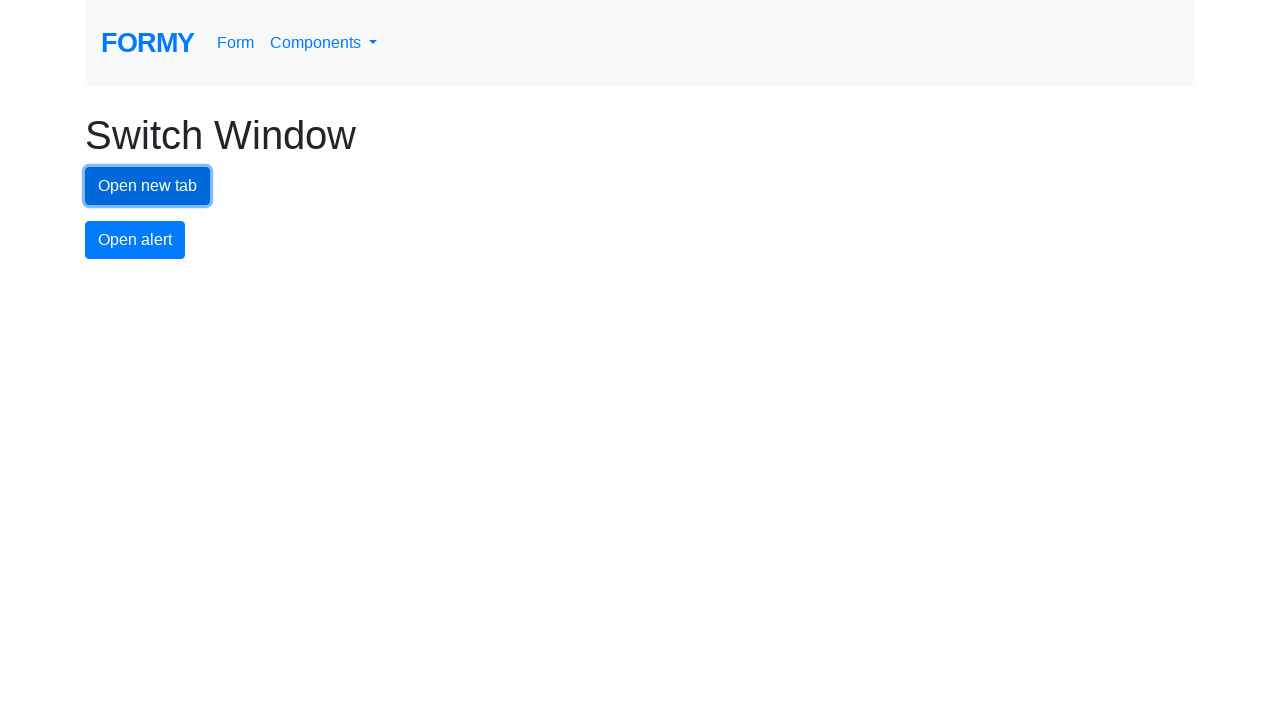

Waited 2 seconds on new tab
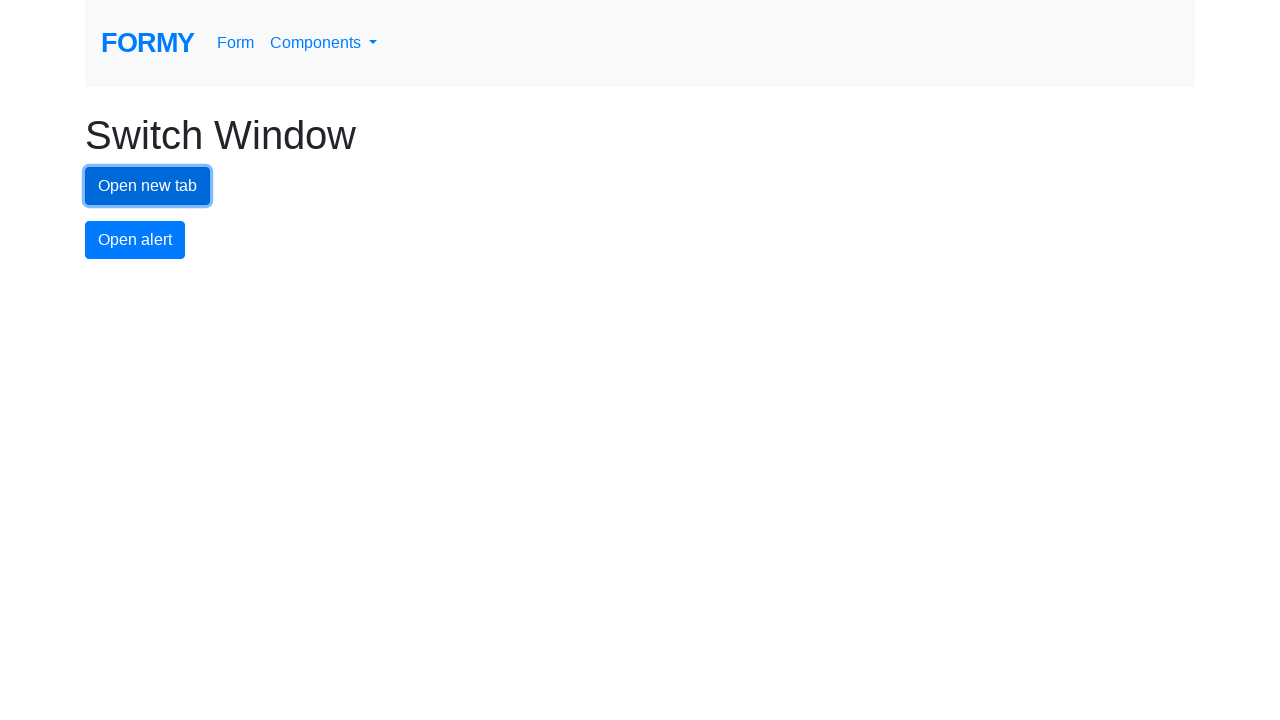

Switched focus back to original tab
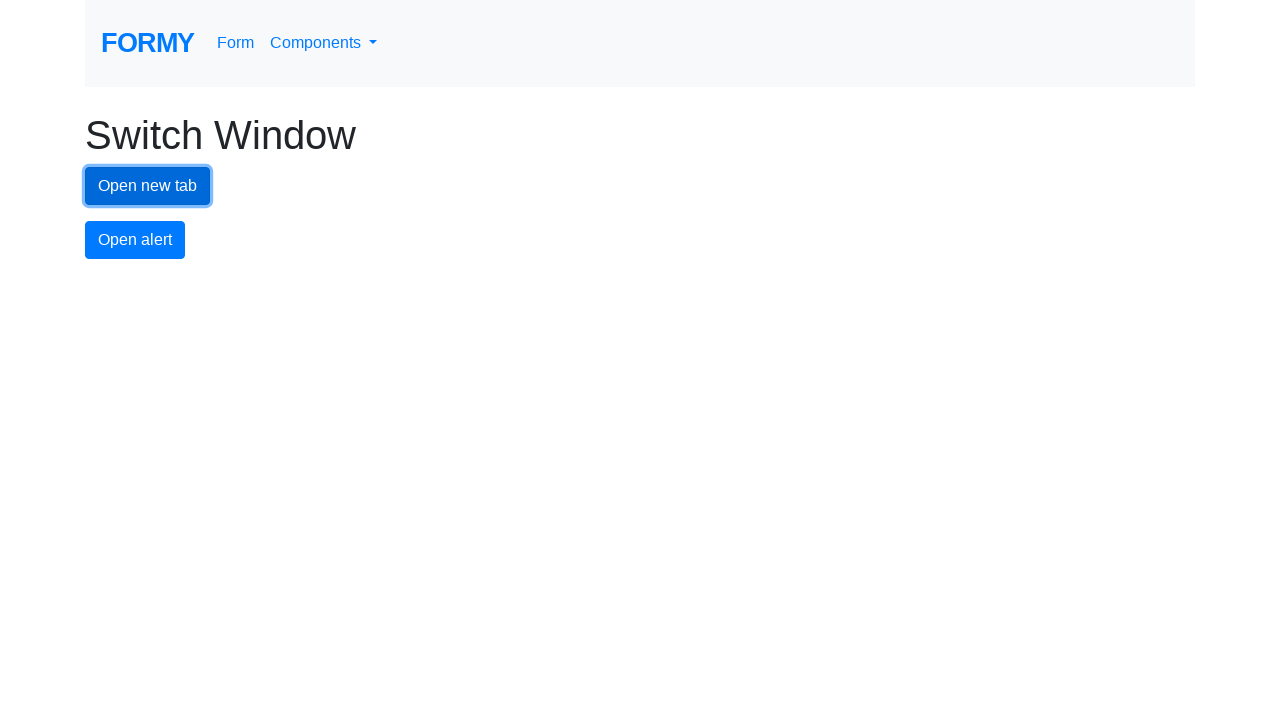

Waited 2 seconds on original tab
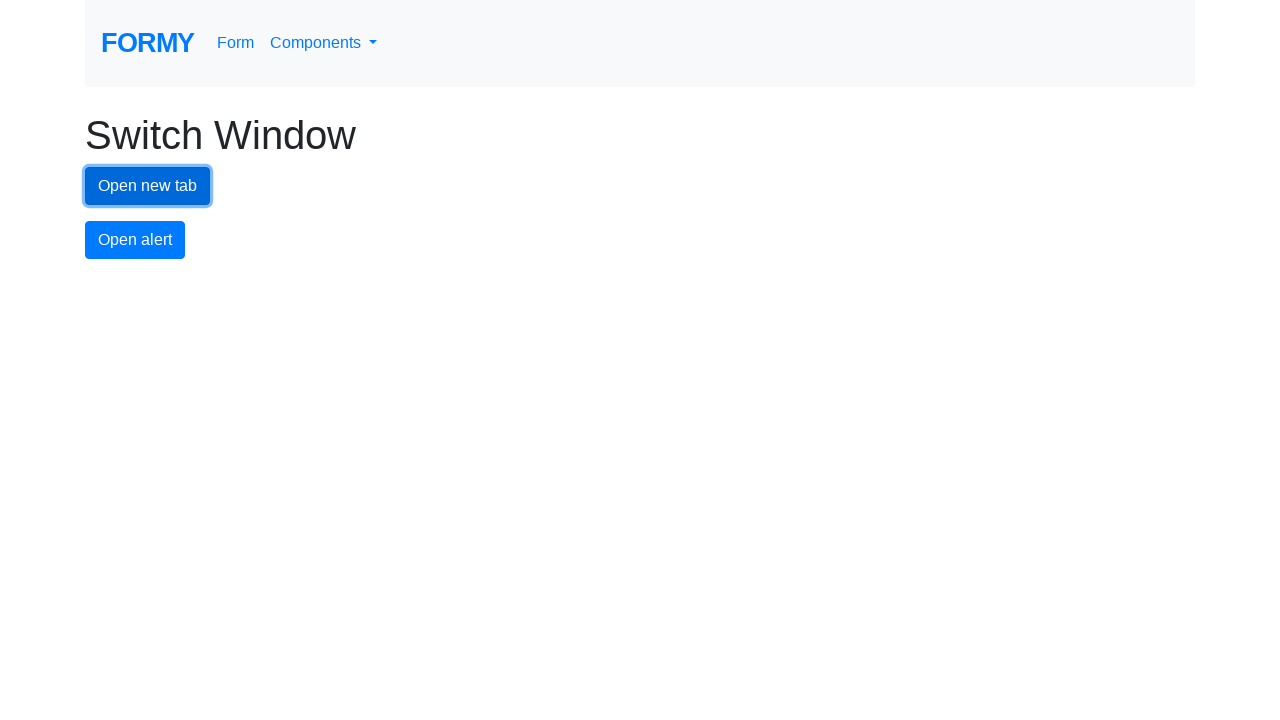

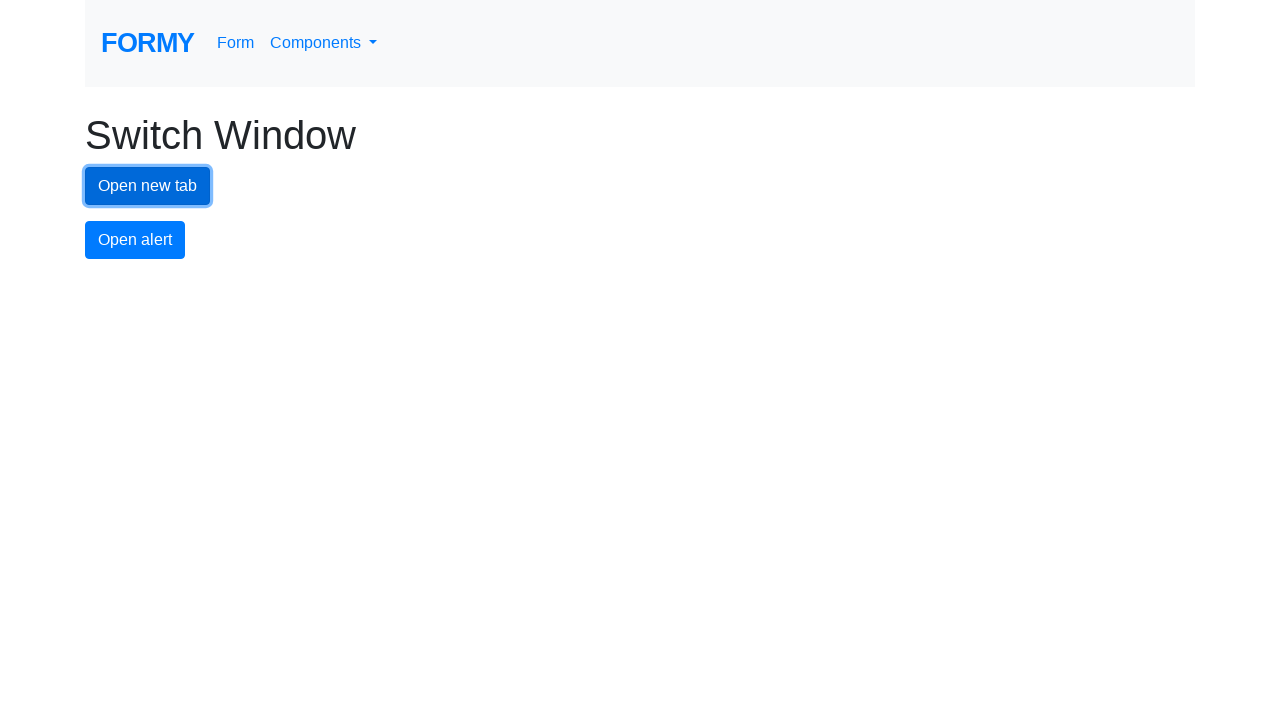